Tests a calculator web application by entering two numbers and calculating their sum

Starting URL: https://testpages.herokuapp.com/styled/calculator

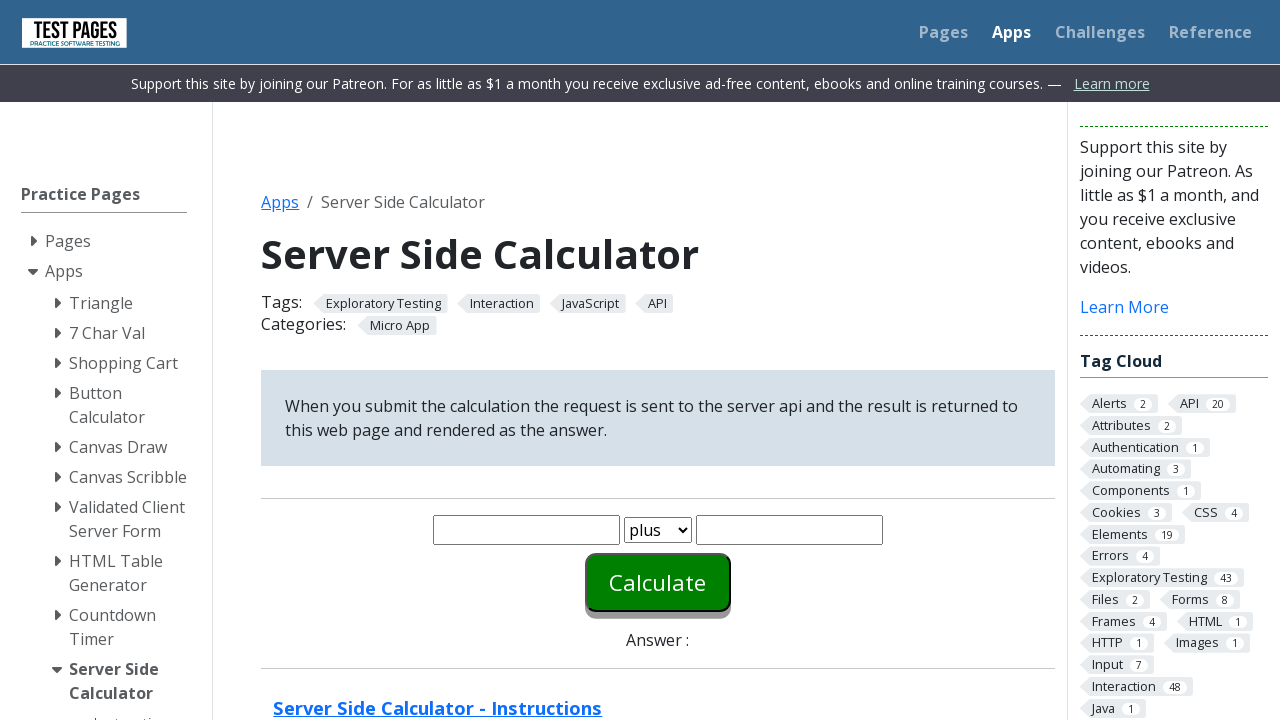

Entered first number (20) in the first input field on #number1
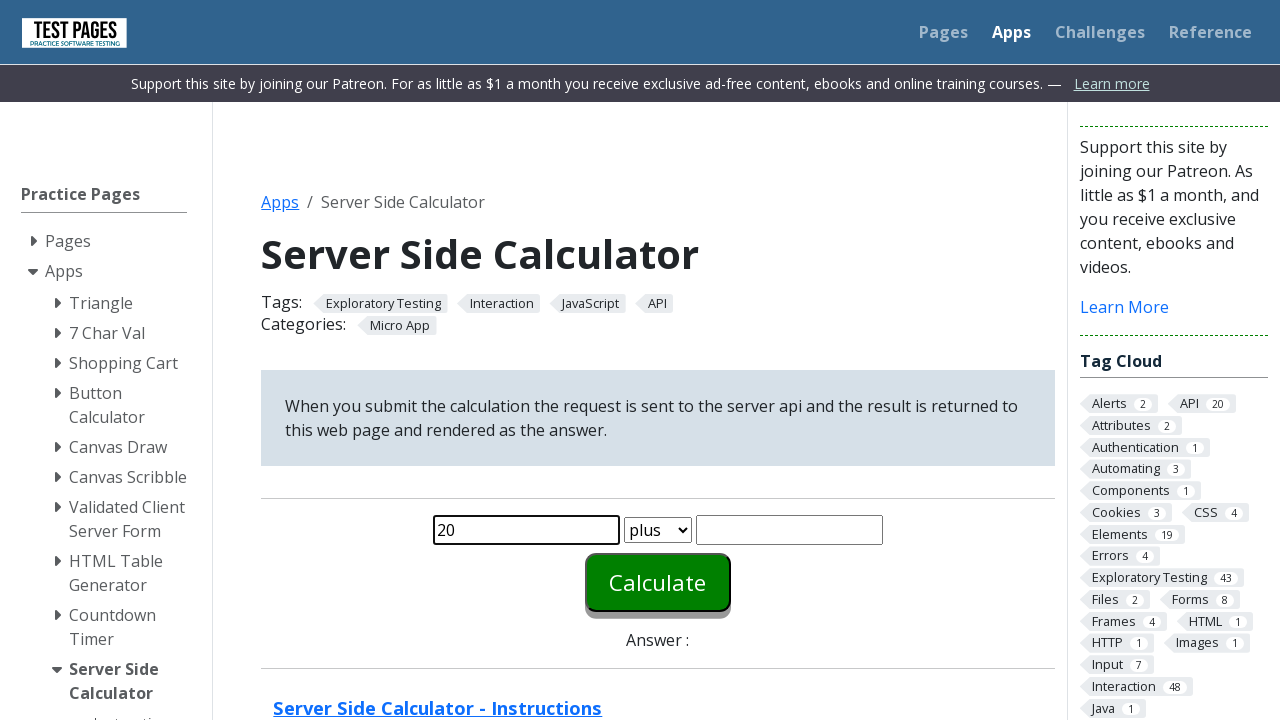

Entered second number (30) in the second input field on #number2
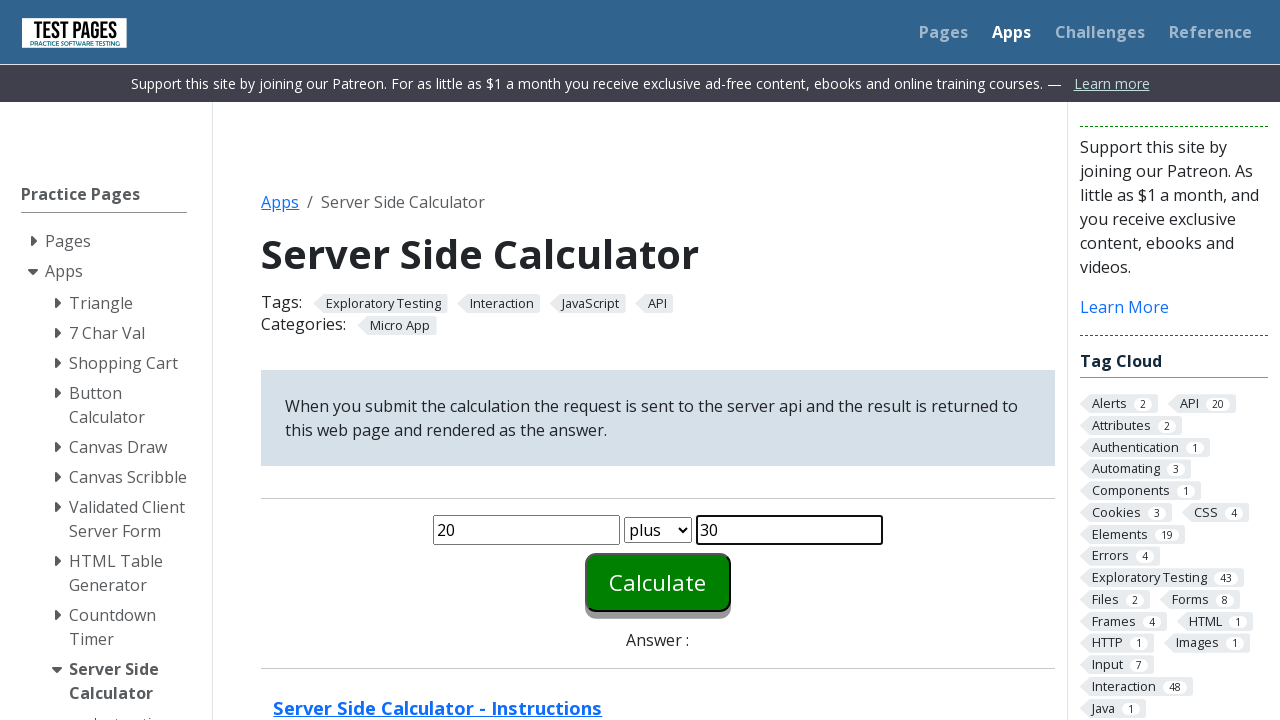

Clicked the calculate button to compute the sum at (658, 582) on #calculate
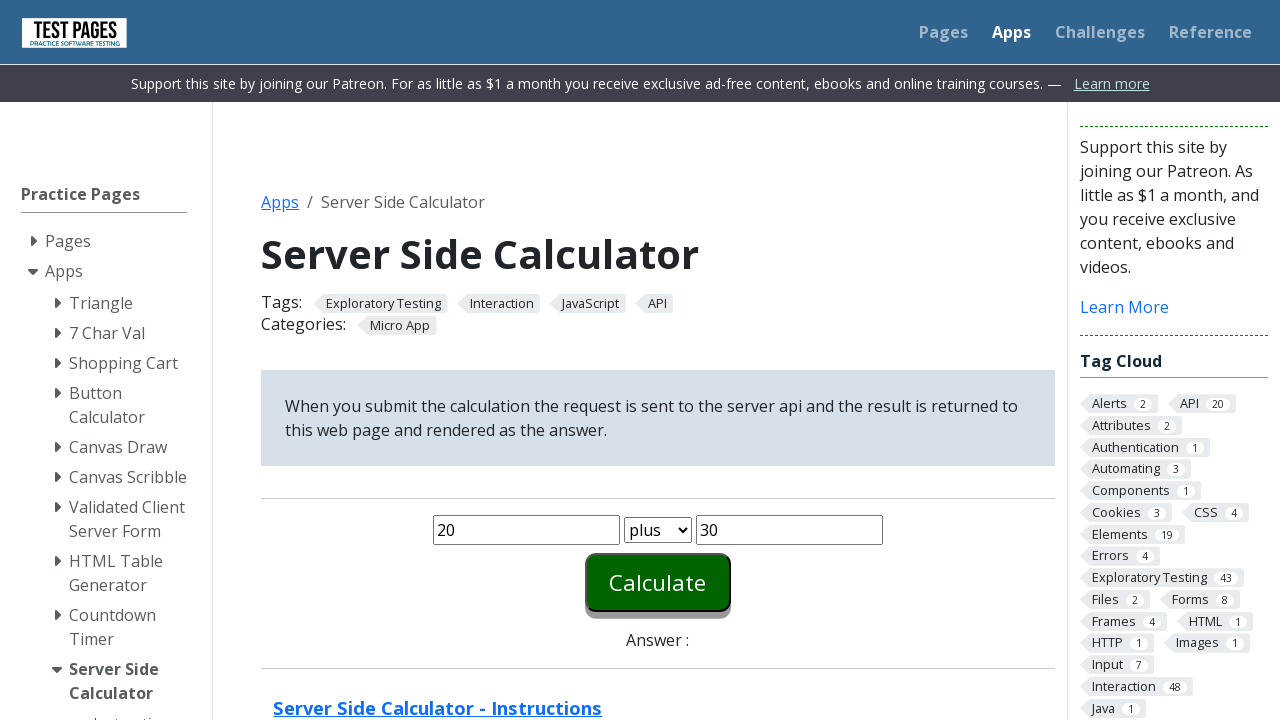

Calculation result appeared on the page
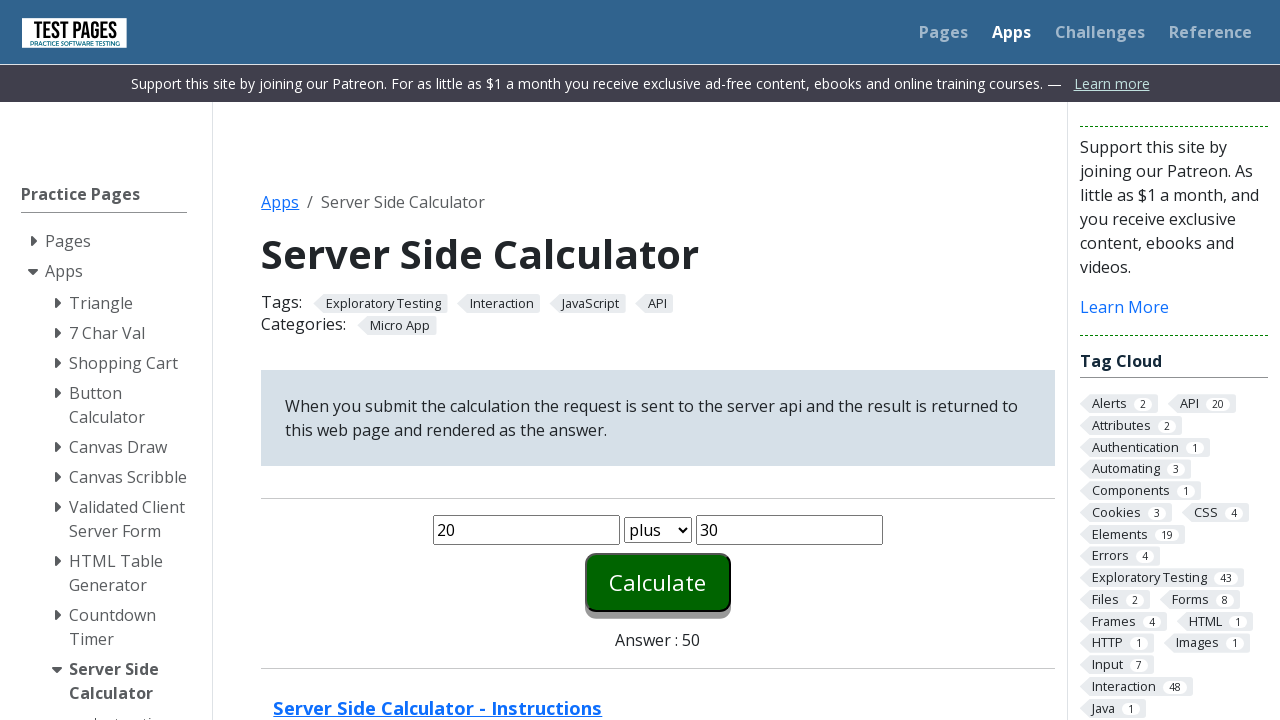

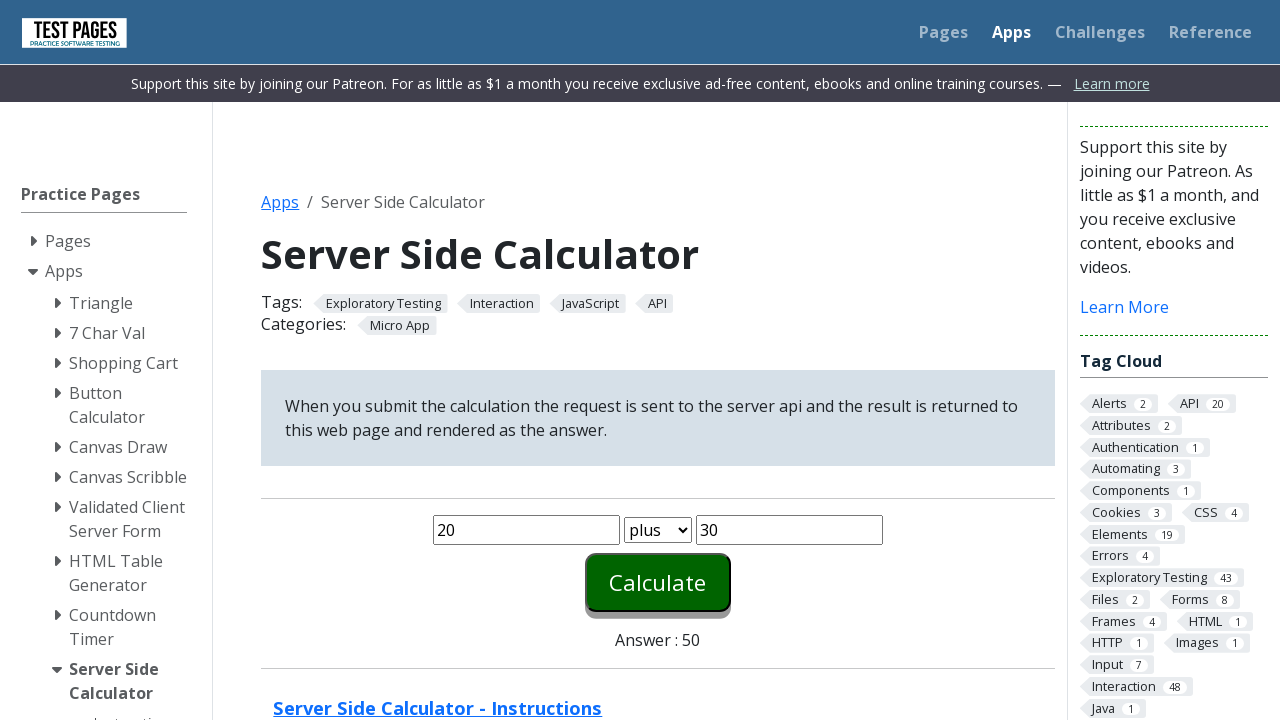